Tests handling of JavaScript prompt dialogs by clicking a button that triggers a prompt, entering text, and accepting it

Starting URL: http://the-internet.herokuapp.com/javascript_alerts

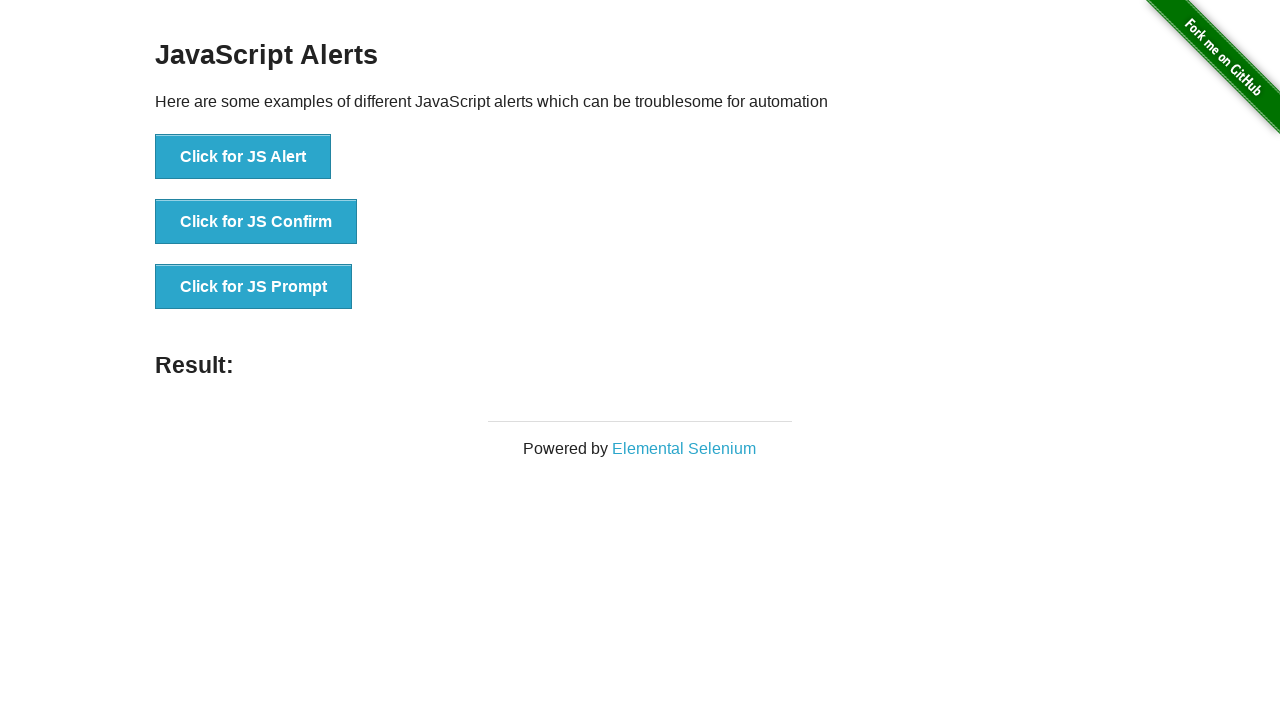

Set up dialog handler to accept prompt with text 'TestUser42'
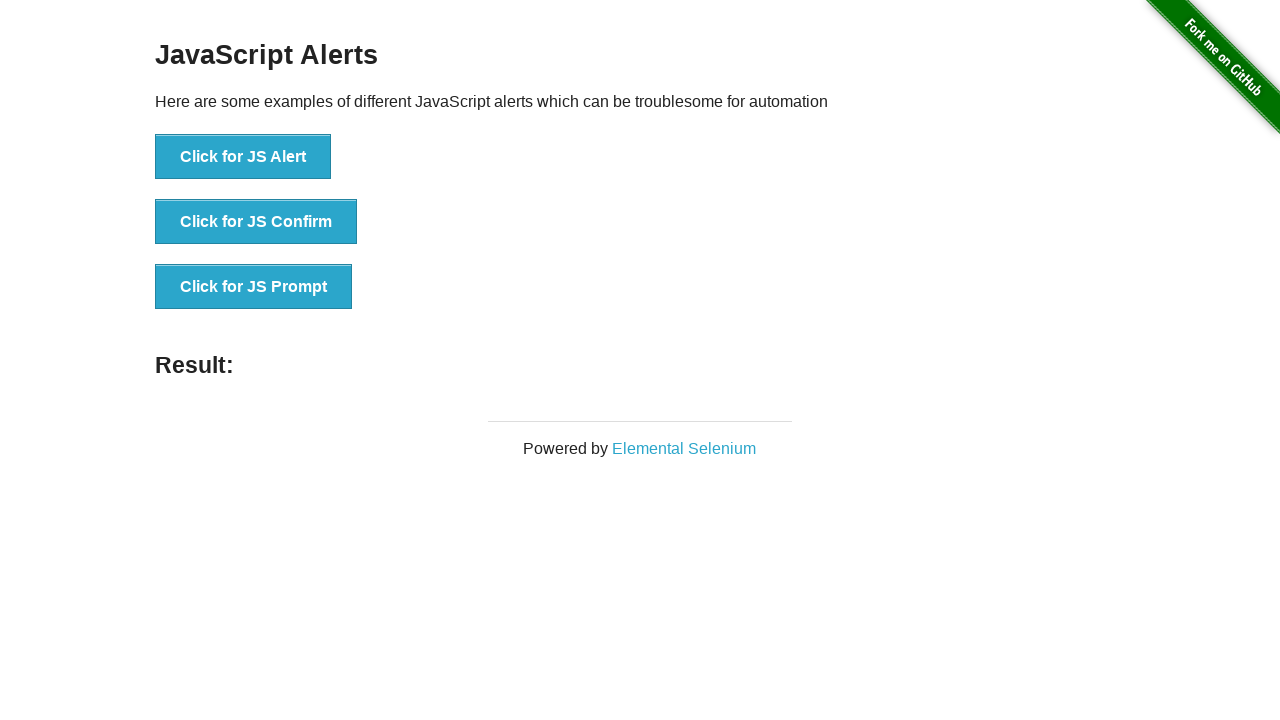

Clicked button to trigger JavaScript prompt dialog at (254, 287) on xpath=//button[text()='Click for JS Prompt']
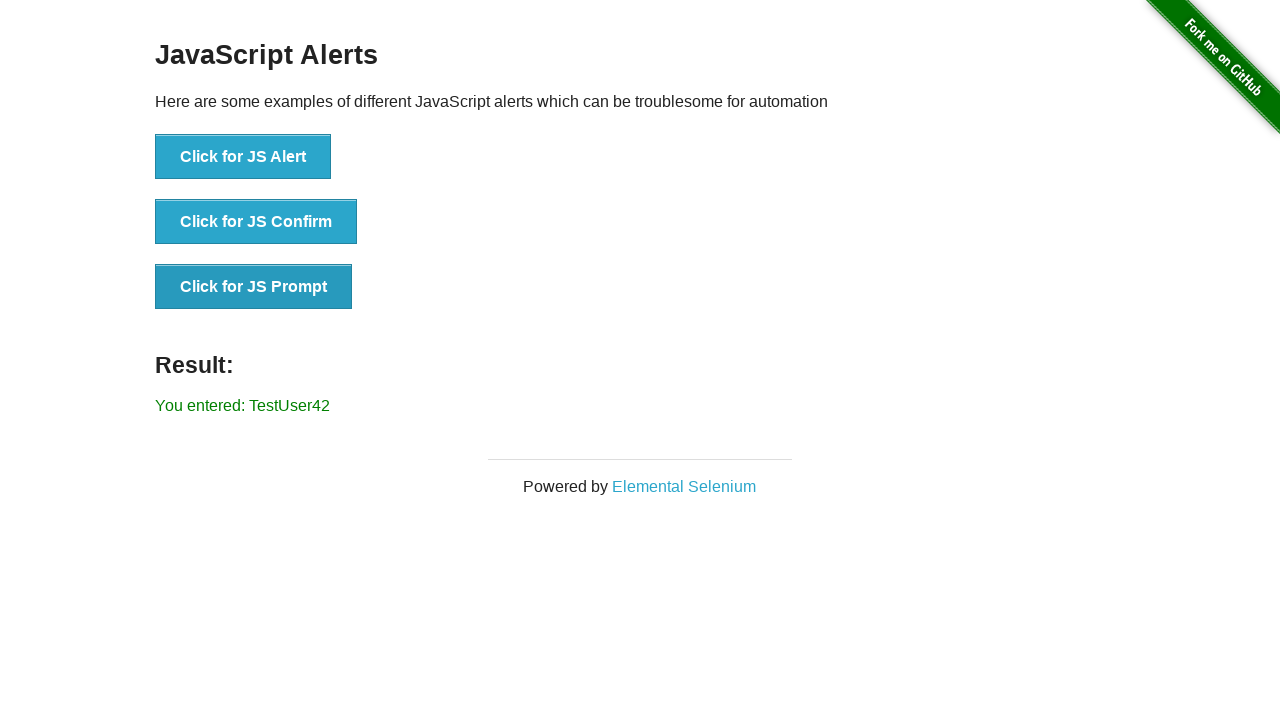

Prompt result appeared on the page
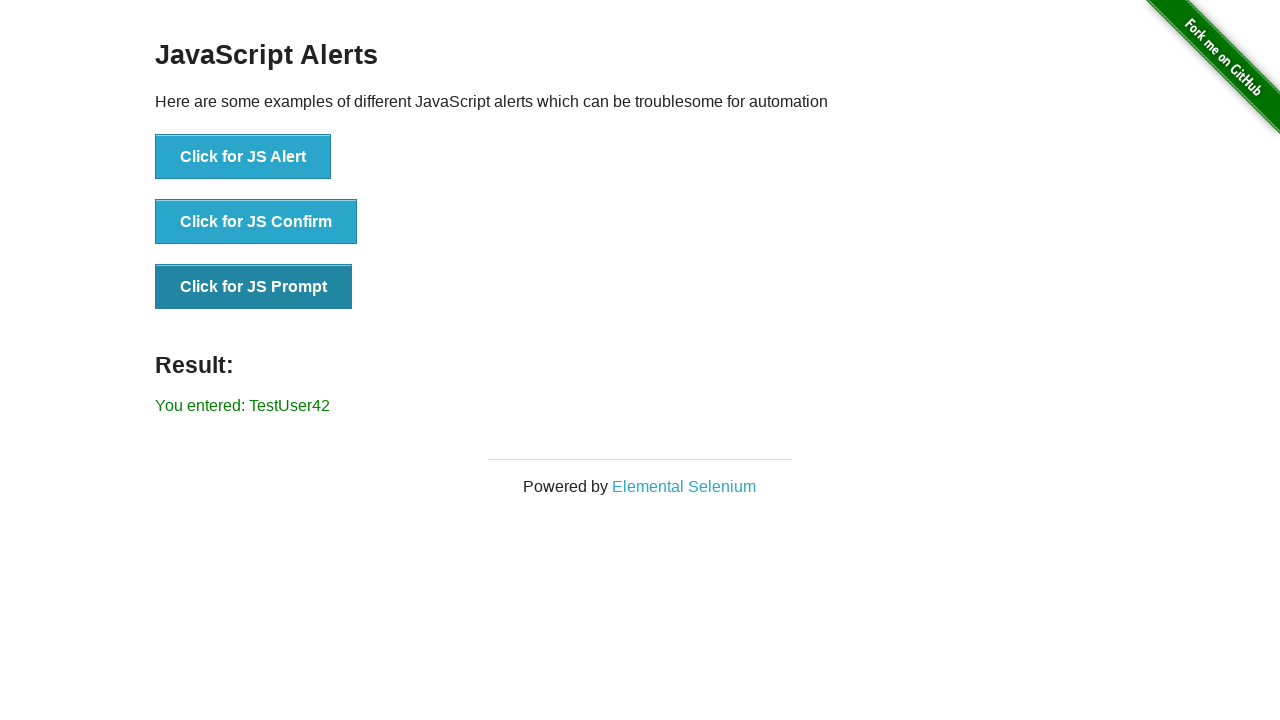

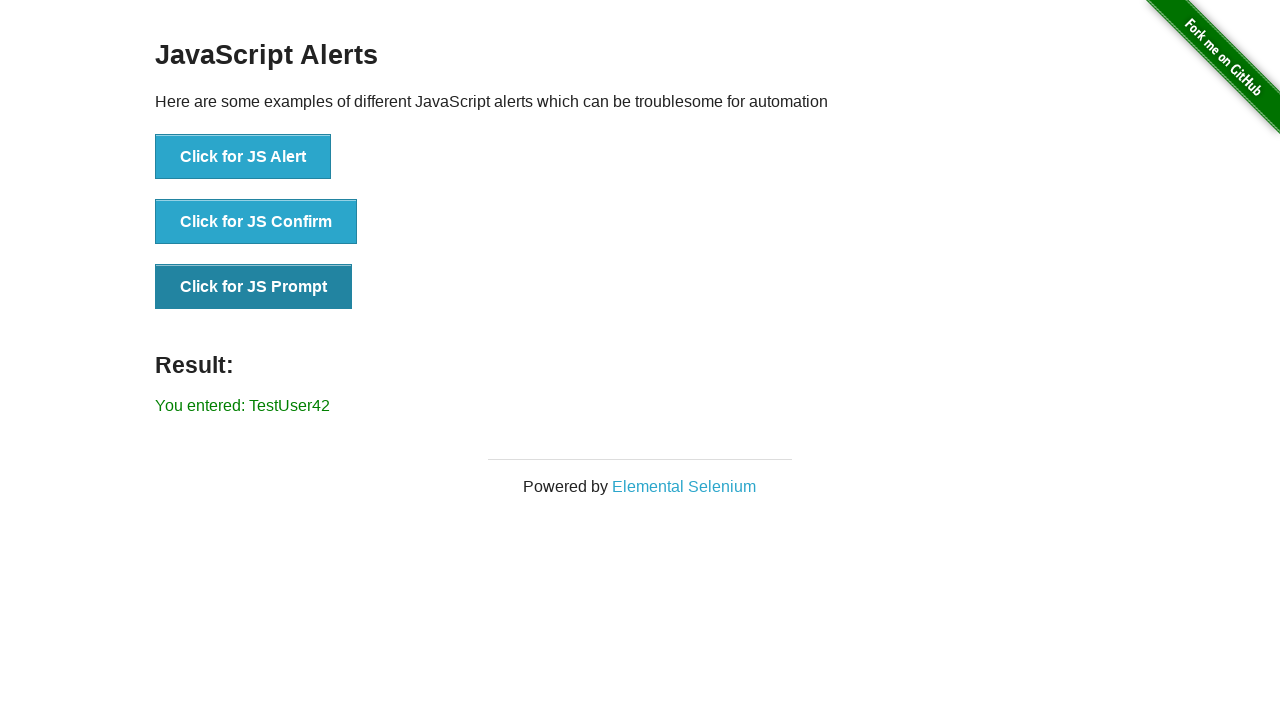